Tests that entered text is trimmed when saving edits

Starting URL: https://demo.playwright.dev/todomvc

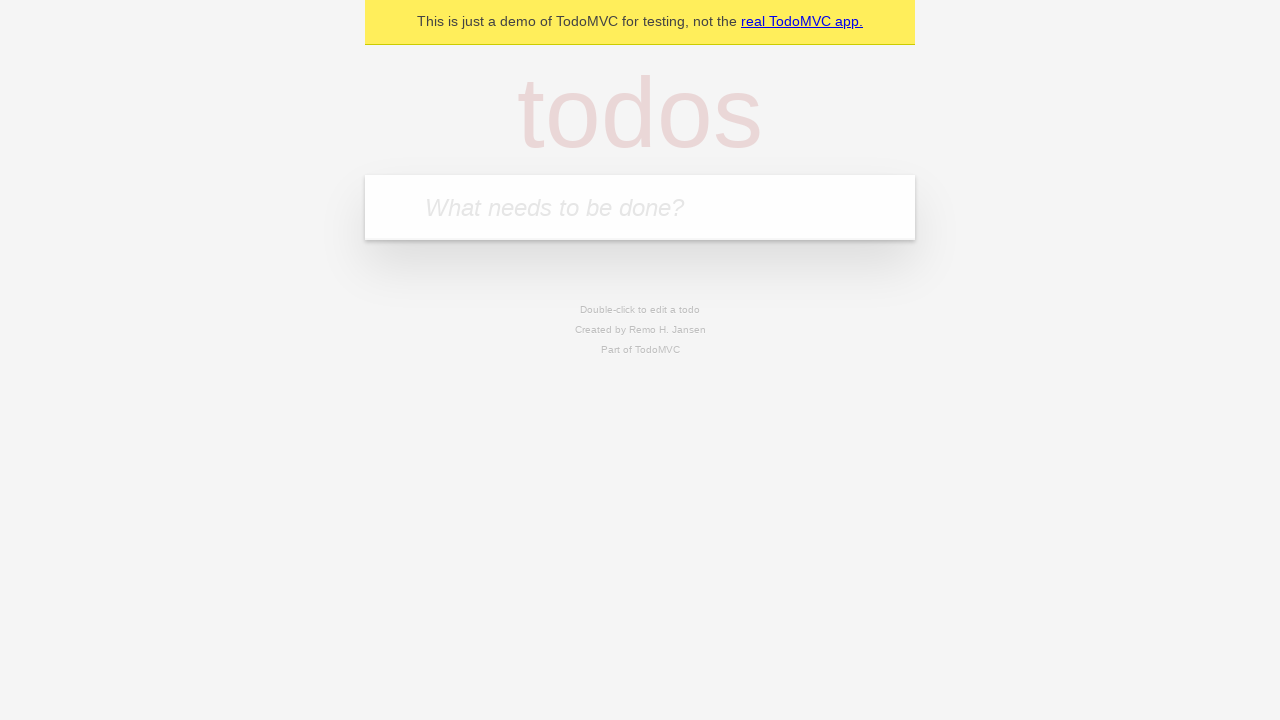

Filled new todo field with 'buy some cheese' on internal:attr=[placeholder="What needs to be done?"i]
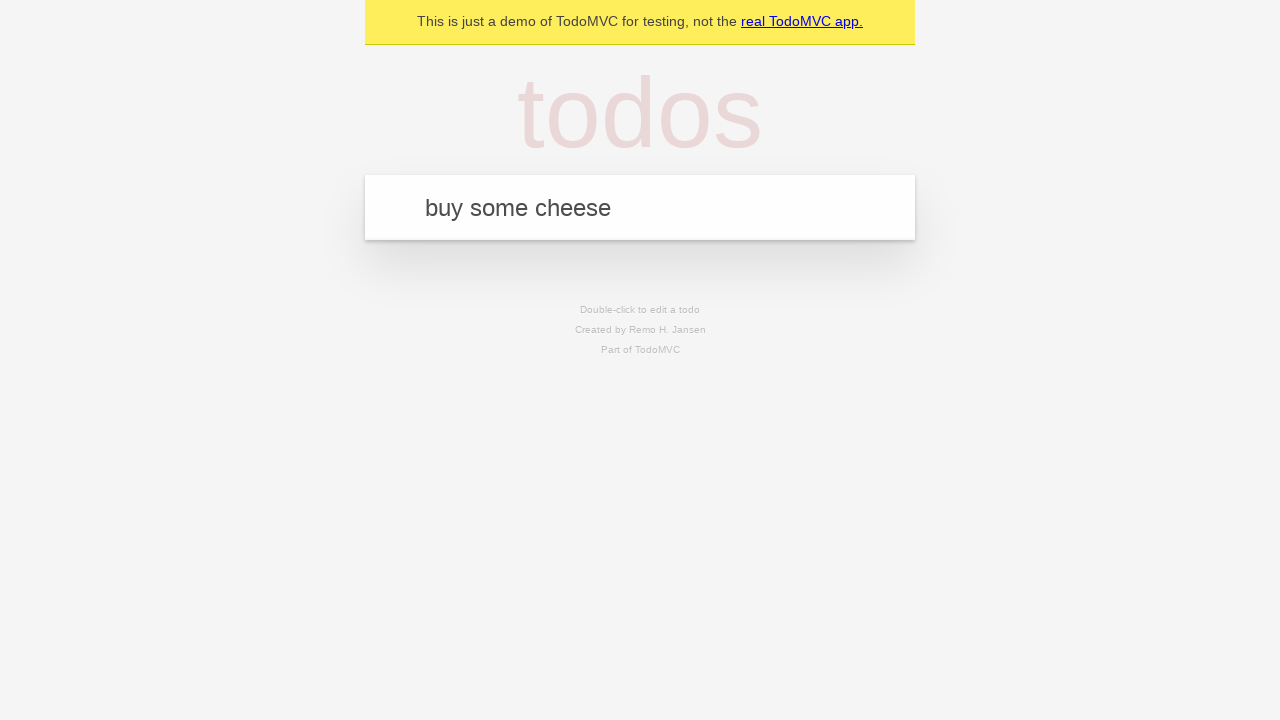

Pressed Enter to save todo 'buy some cheese' on internal:attr=[placeholder="What needs to be done?"i]
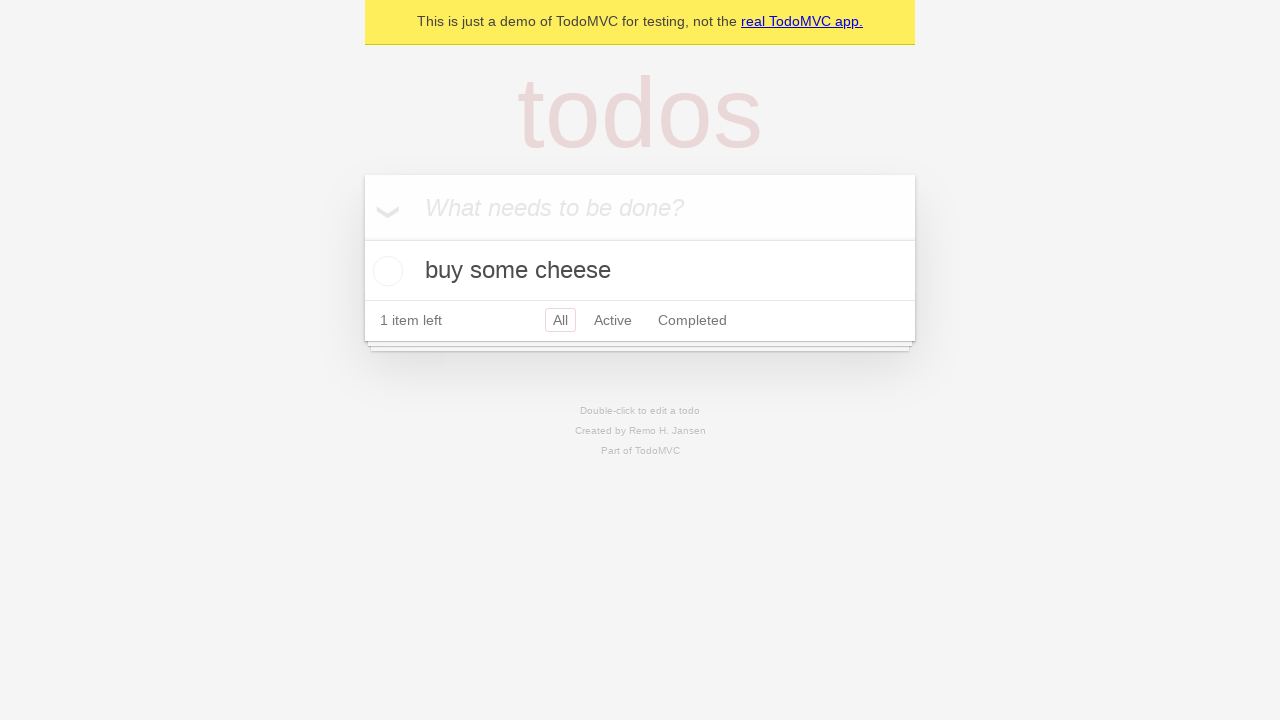

Filled new todo field with 'feed the cat' on internal:attr=[placeholder="What needs to be done?"i]
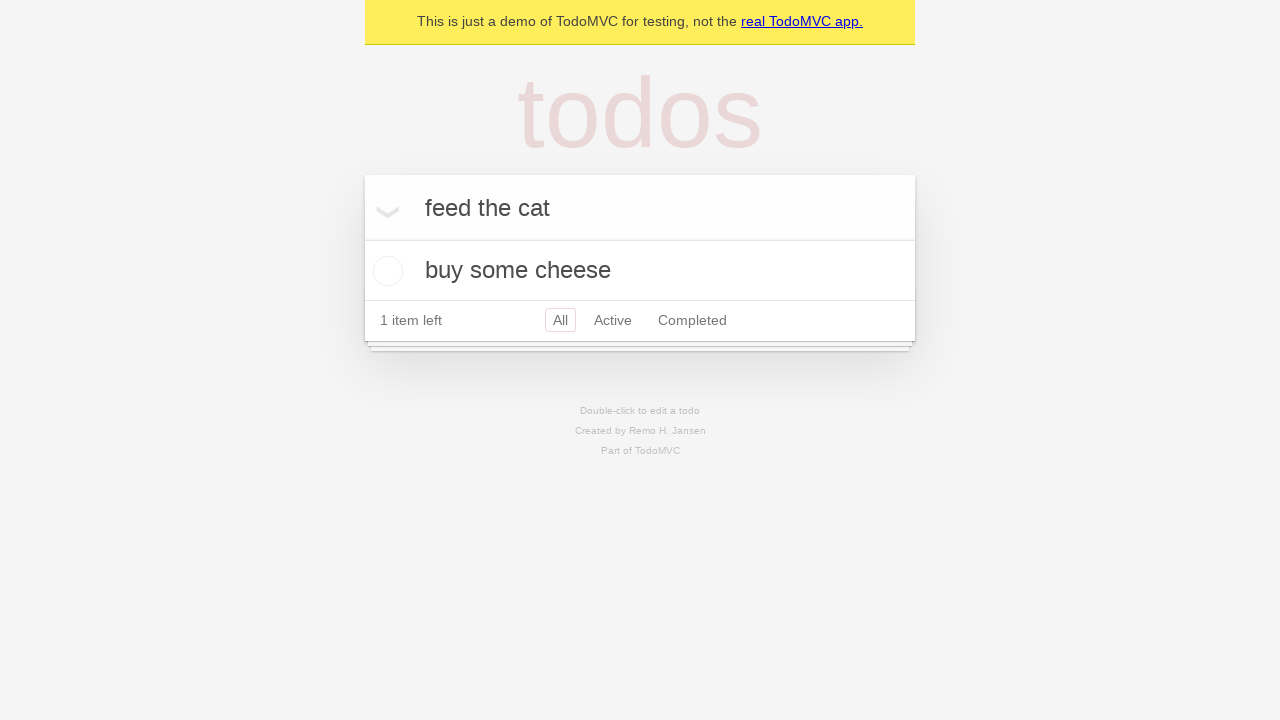

Pressed Enter to save todo 'feed the cat' on internal:attr=[placeholder="What needs to be done?"i]
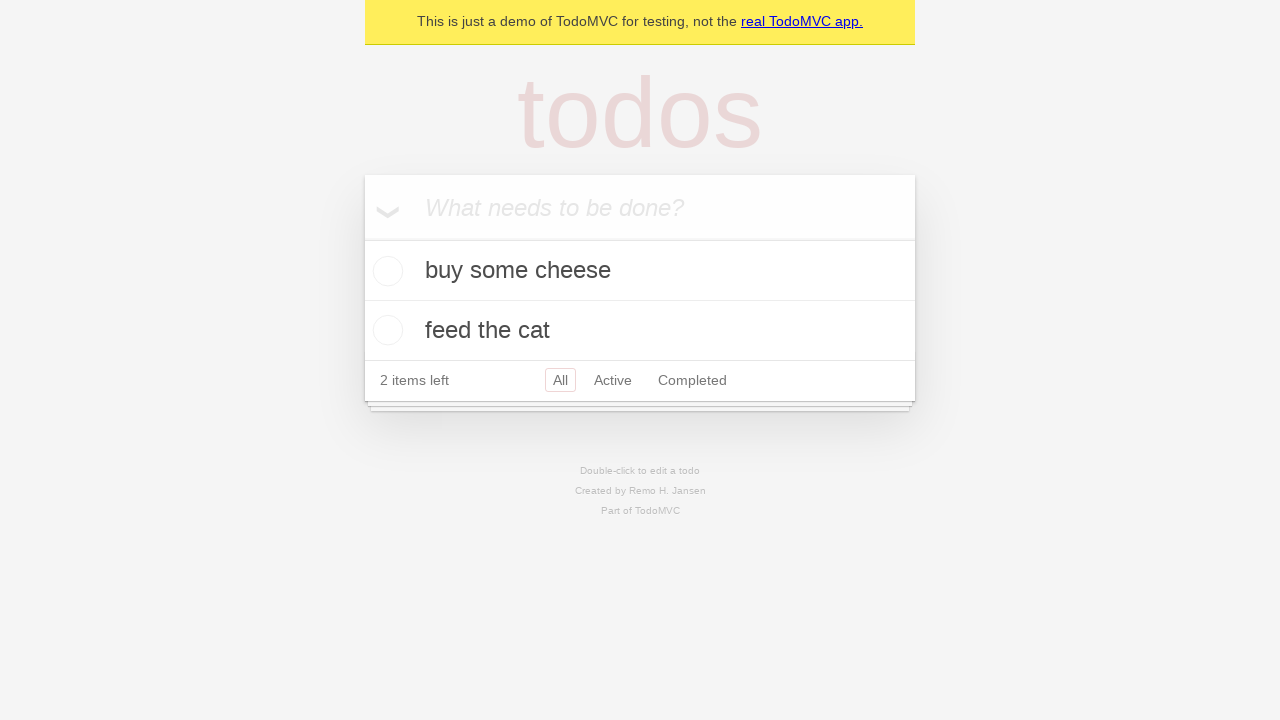

Filled new todo field with 'book a doctors appointment' on internal:attr=[placeholder="What needs to be done?"i]
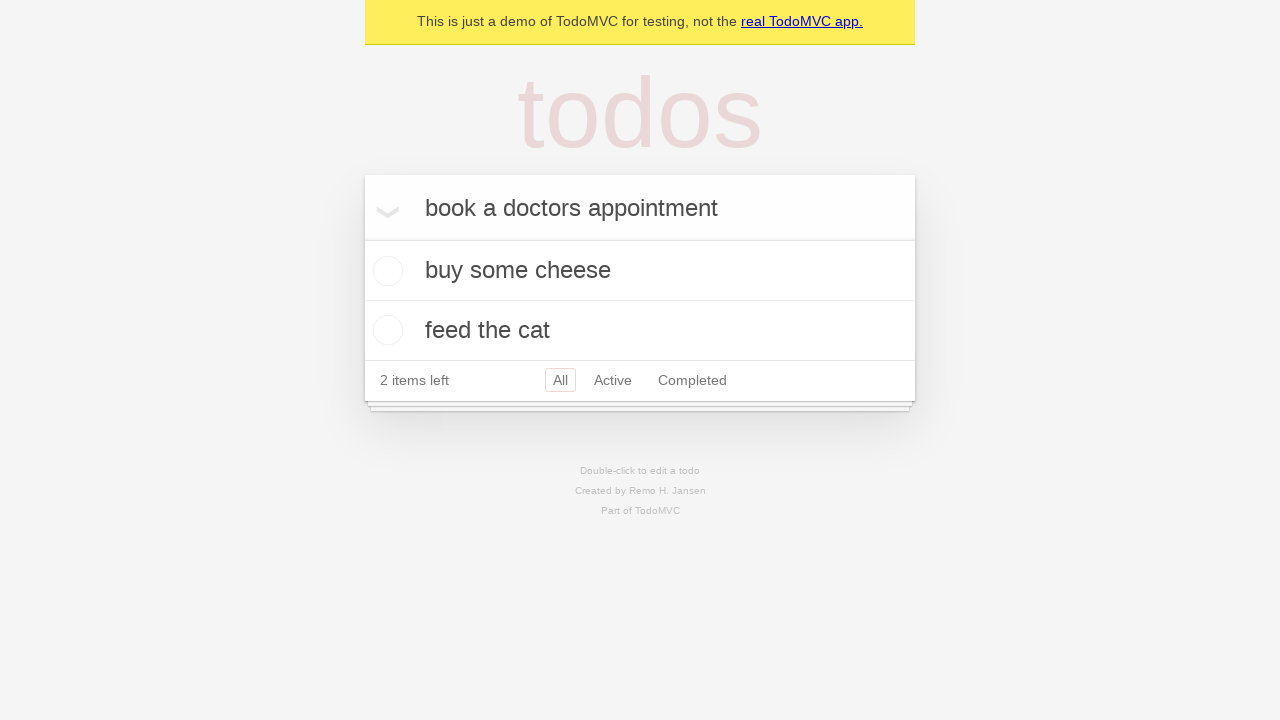

Pressed Enter to save todo 'book a doctors appointment' on internal:attr=[placeholder="What needs to be done?"i]
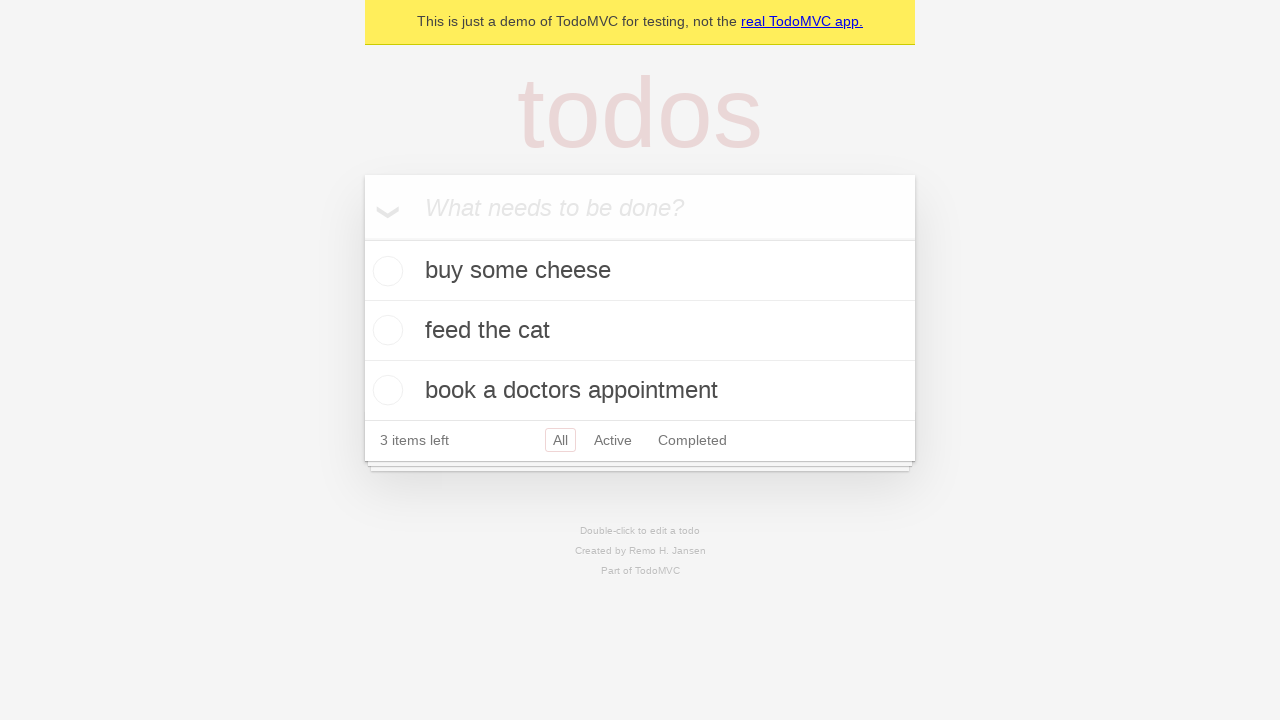

Double-clicked second todo item to enter edit mode at (640, 331) on internal:testid=[data-testid="todo-item"s] >> nth=1
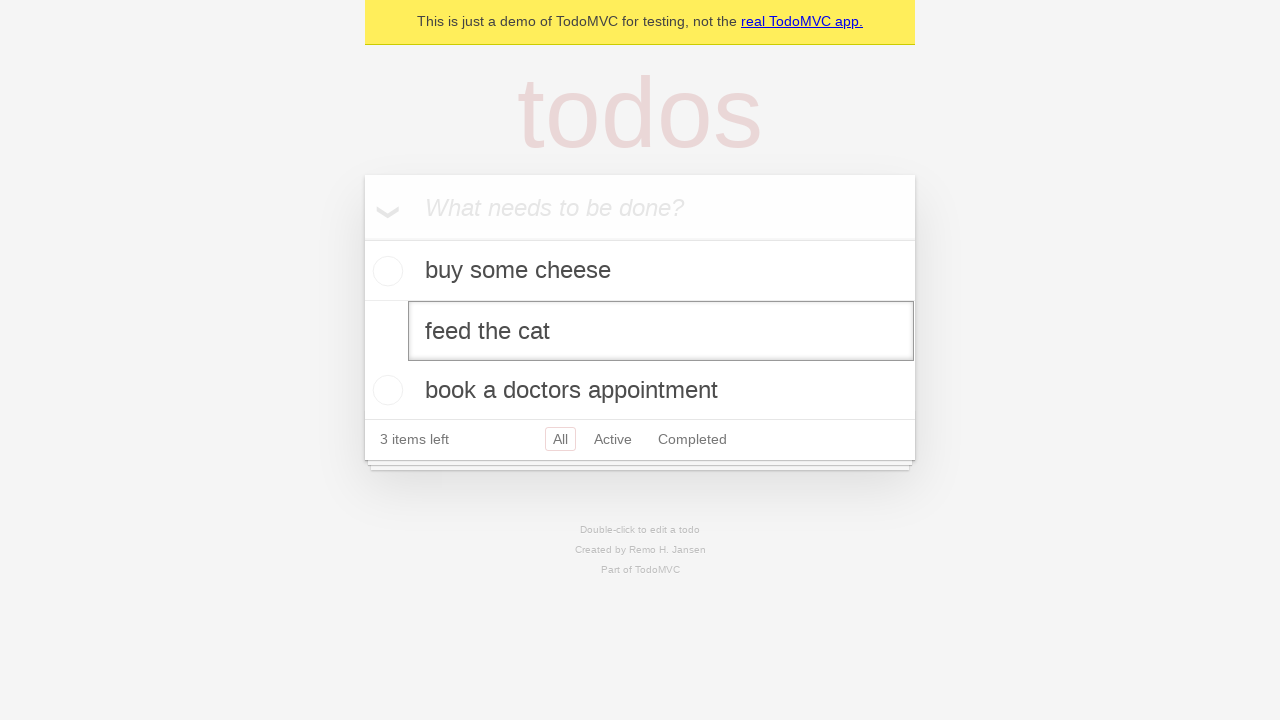

Filled edit field with text containing leading and trailing whitespace on internal:testid=[data-testid="todo-item"s] >> nth=1 >> internal:role=textbox[nam
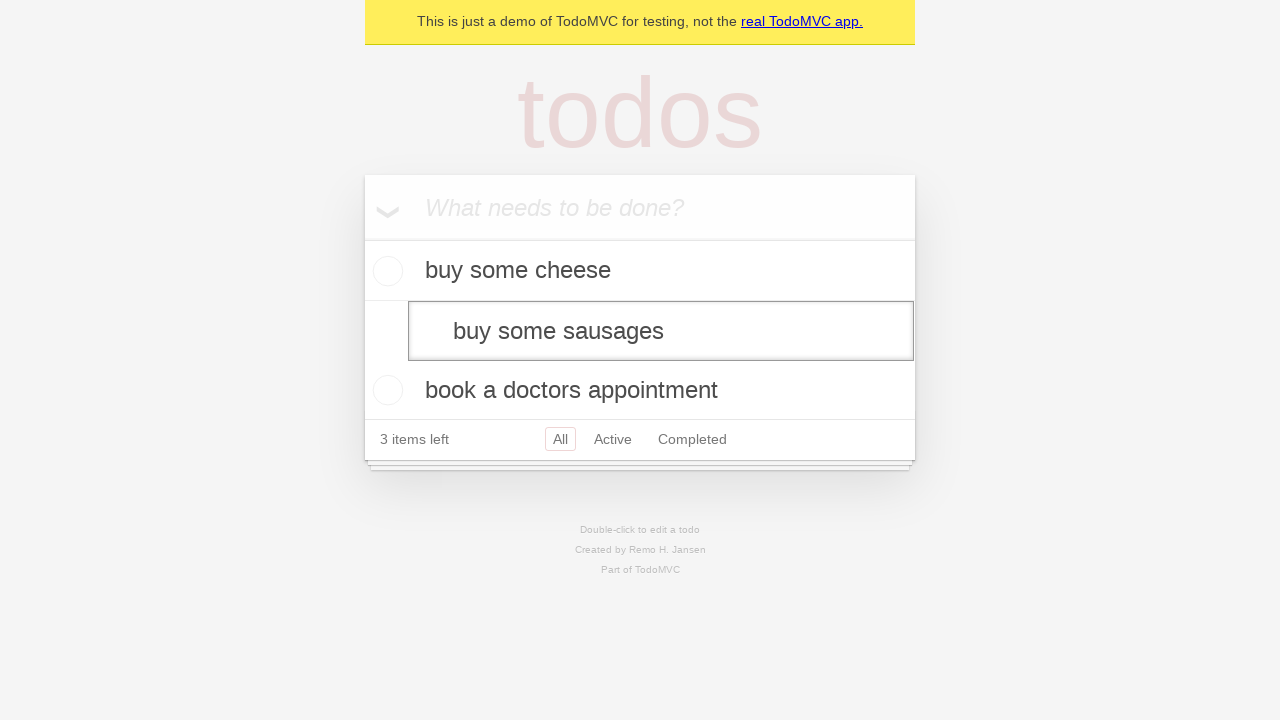

Pressed Enter to save edited todo with trimmed text on internal:testid=[data-testid="todo-item"s] >> nth=1 >> internal:role=textbox[nam
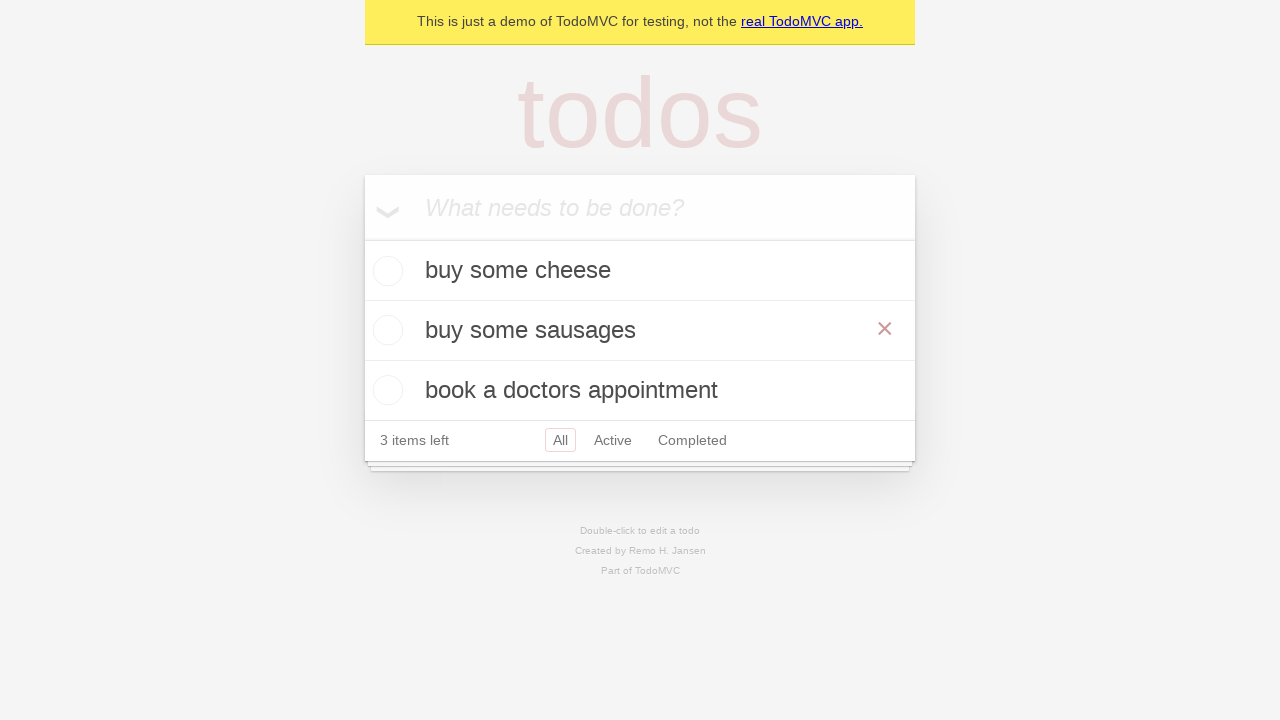

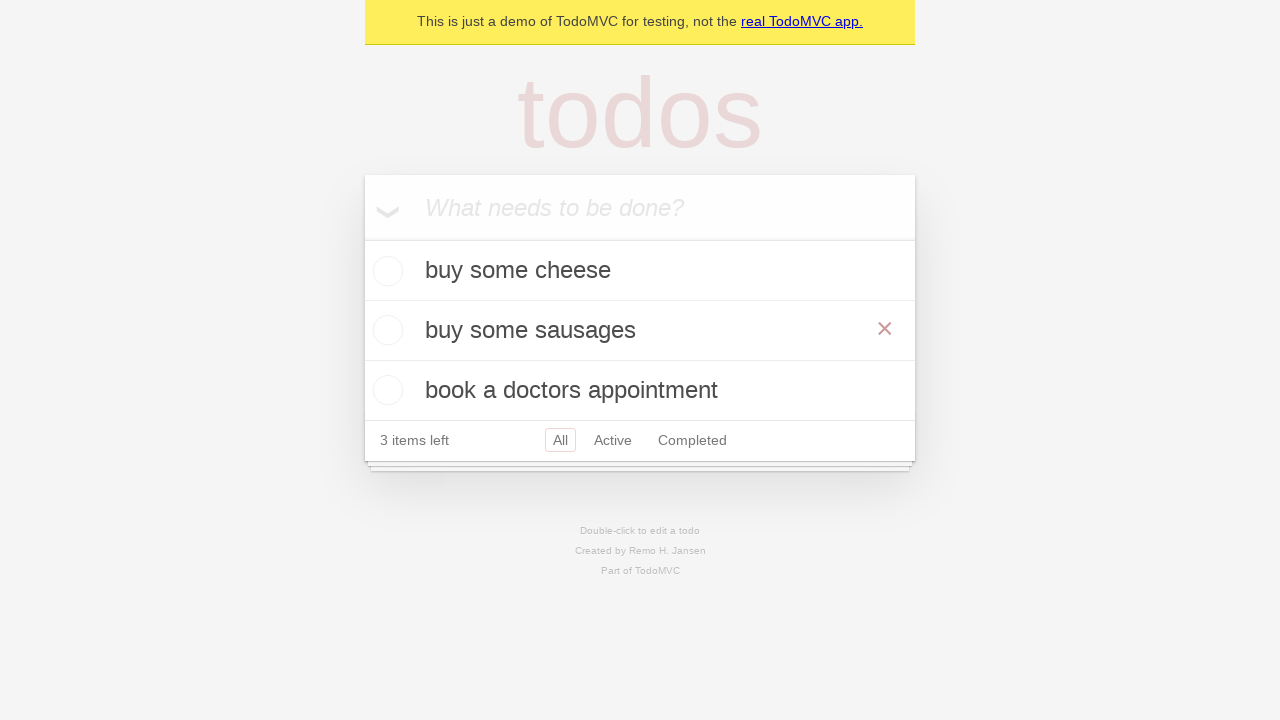